Navigates to HTML tables page and verifies that table cells are present

Starting URL: https://www.w3schools.com/html/html_tables.asp

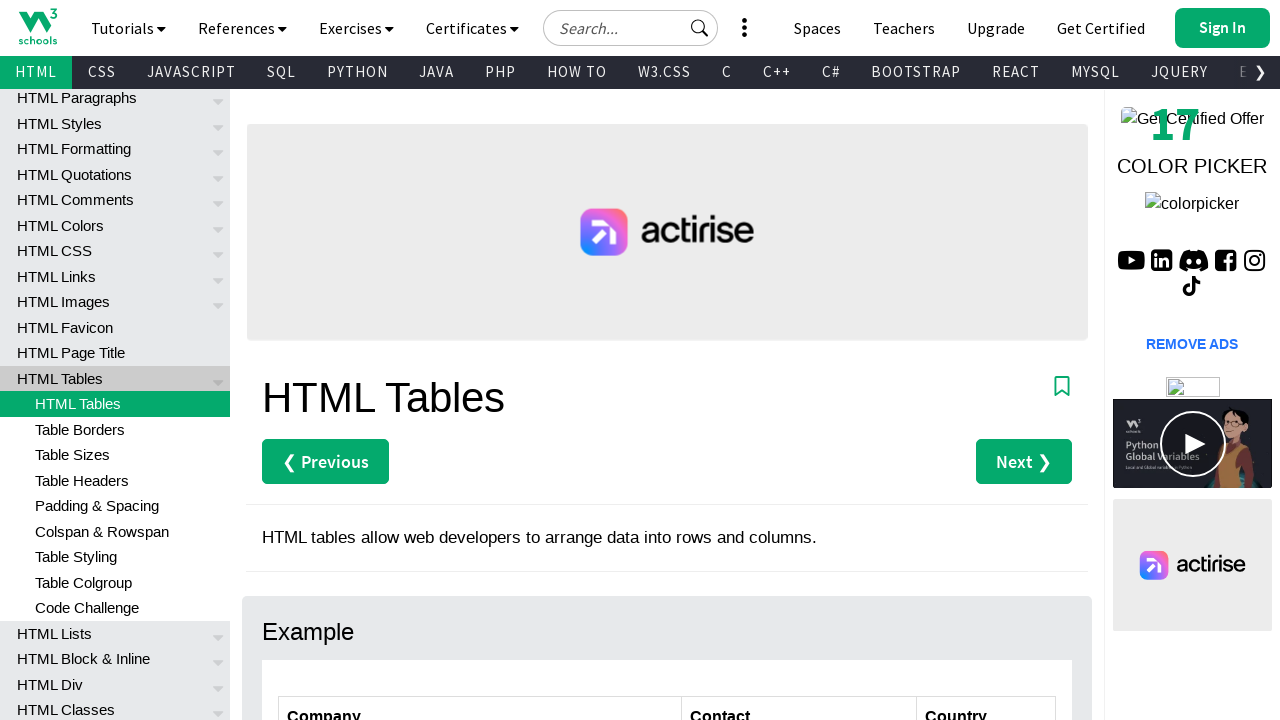

Navigated to W3Schools HTML tables page
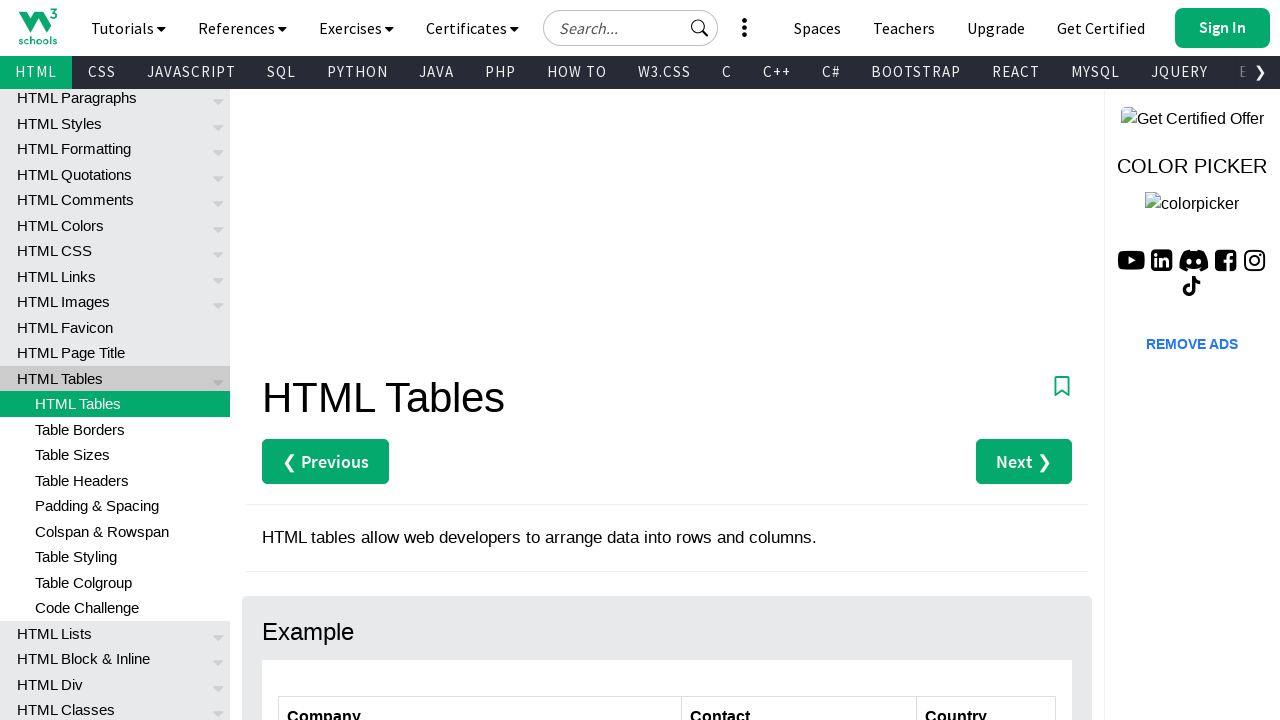

Waited for table cells to load in customers table
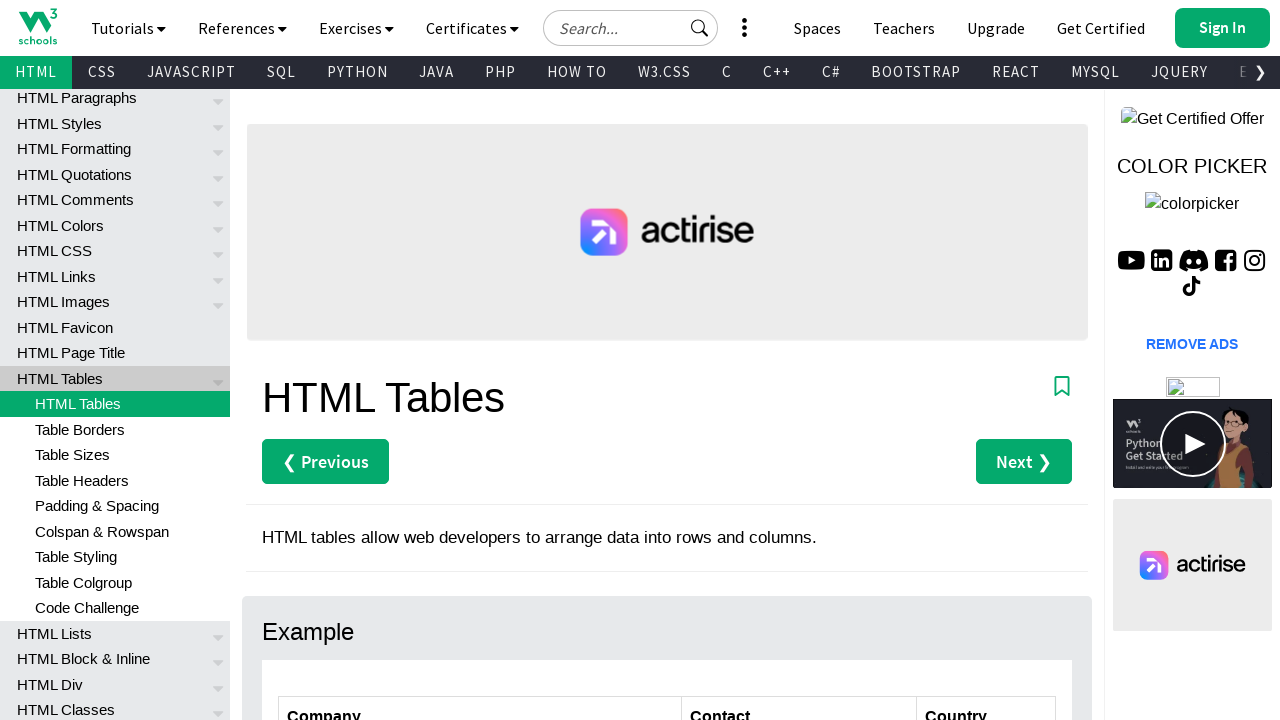

Retrieved all table cells from customers table
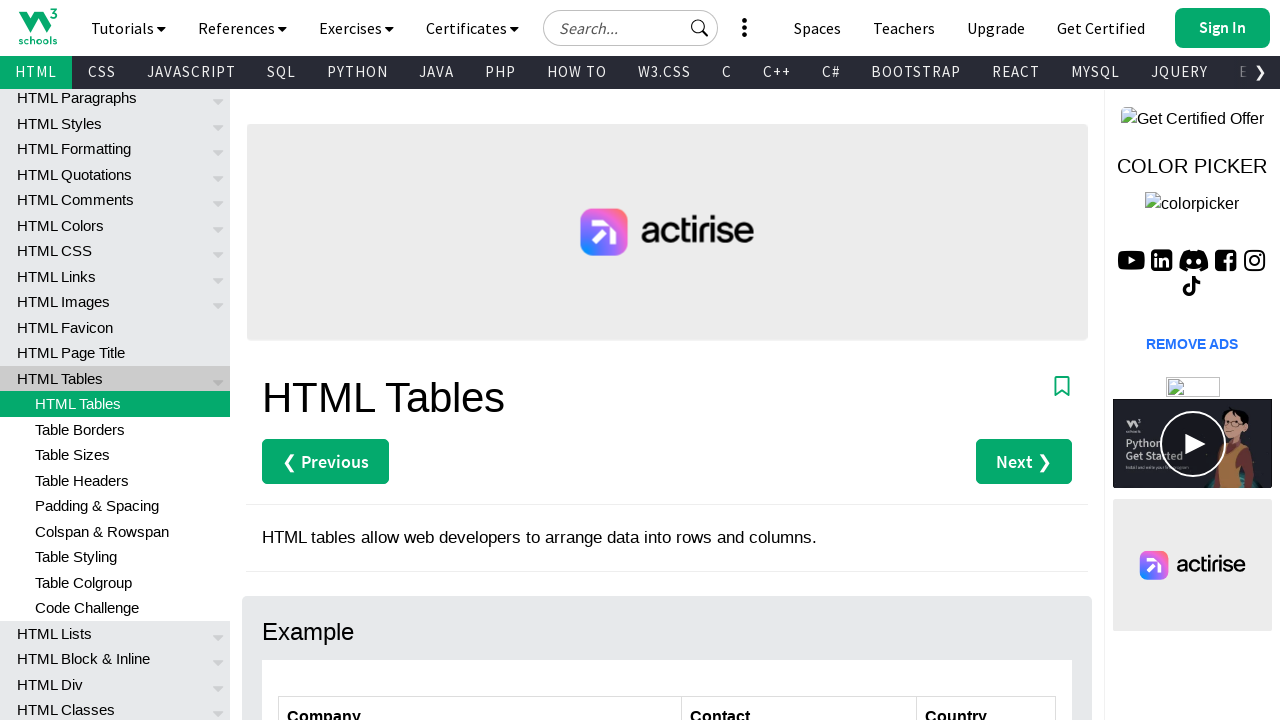

Verified that table cells are present (assertion passed)
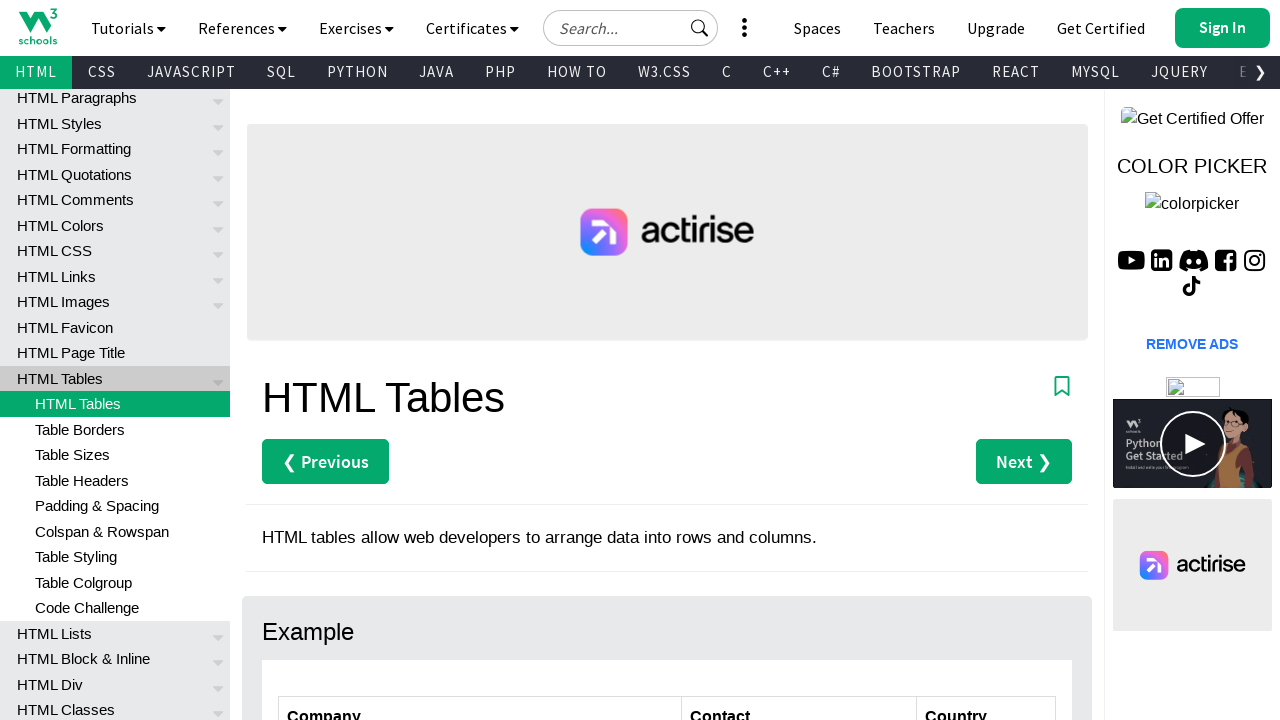

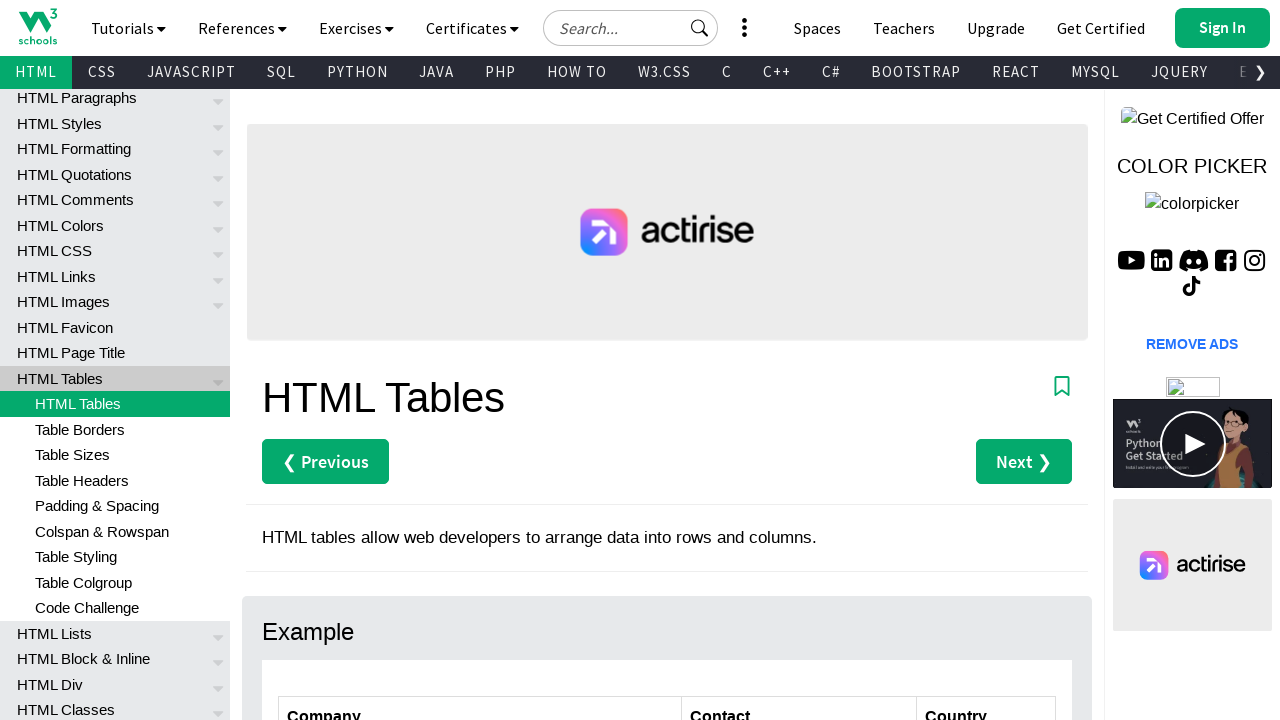